Tests an e-commerce vegetable shopping site by searching for products containing 'ca', verifying the filtered results count, and adding specific items to the cart including Cashews.

Starting URL: https://rahulshettyacademy.com/seleniumPractise/#/

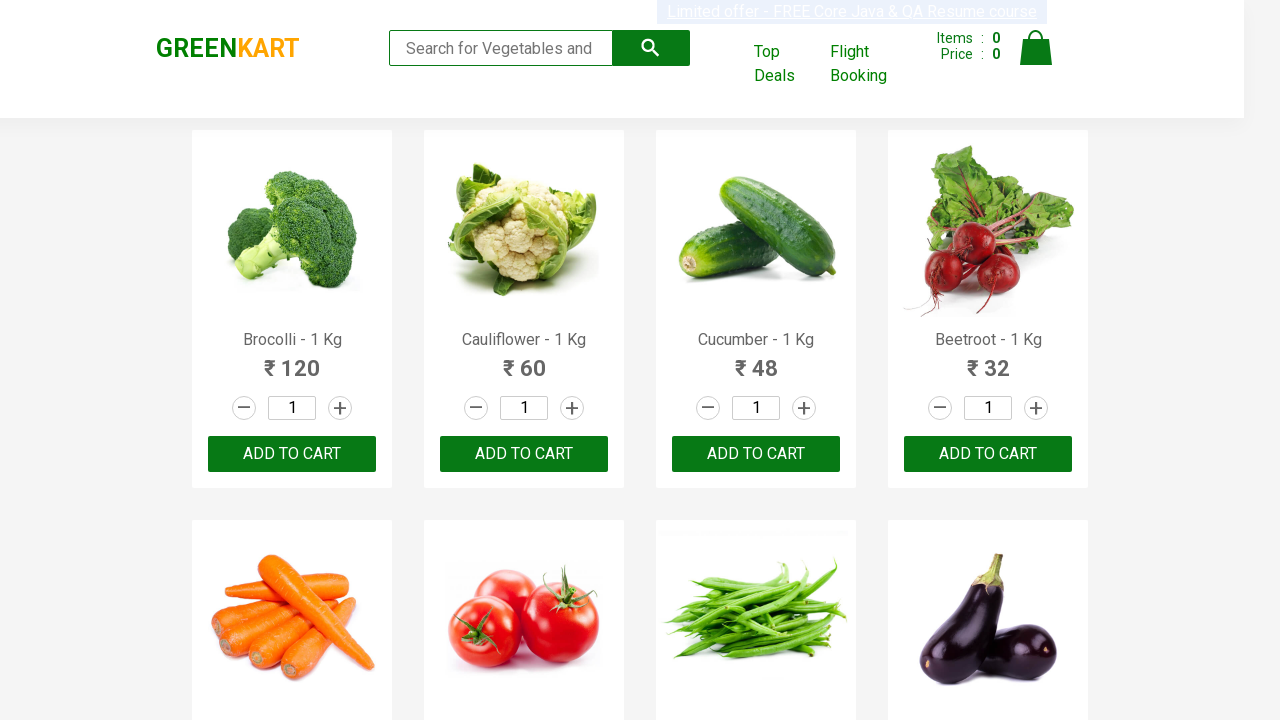

Filled search bar with 'ca' to filter products on .search-keyword
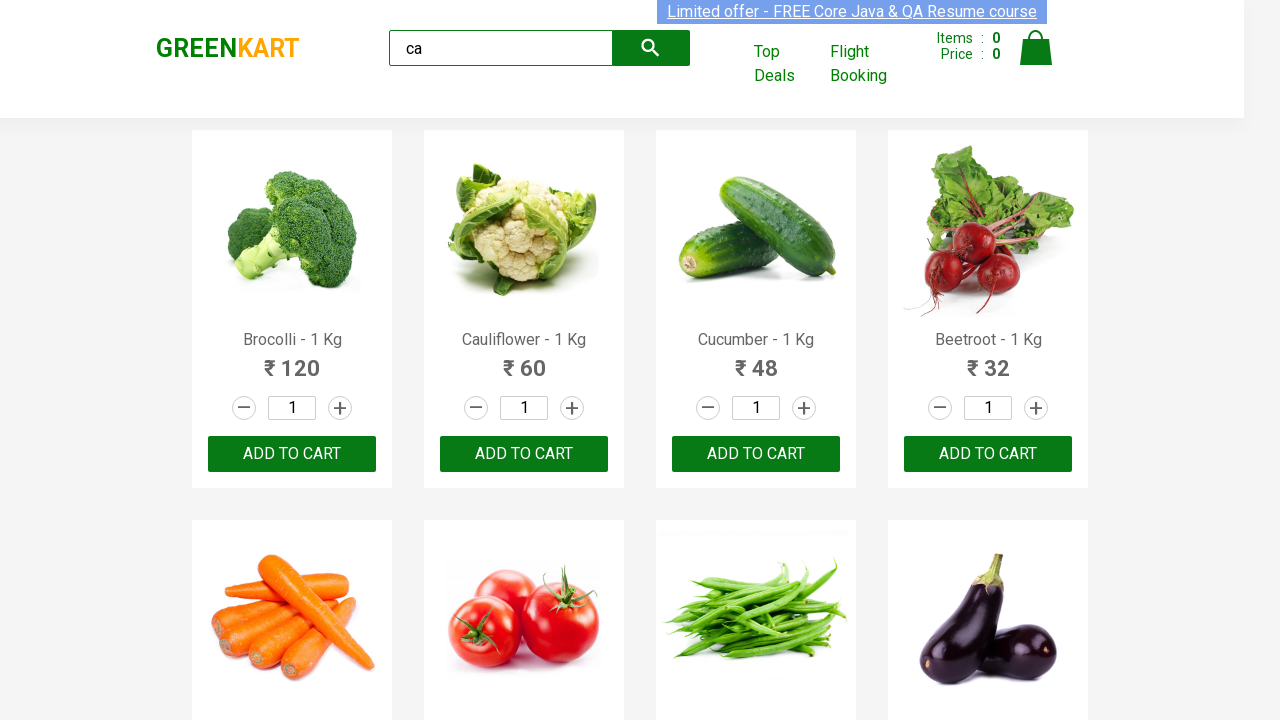

Waited 1 second for search results to filter
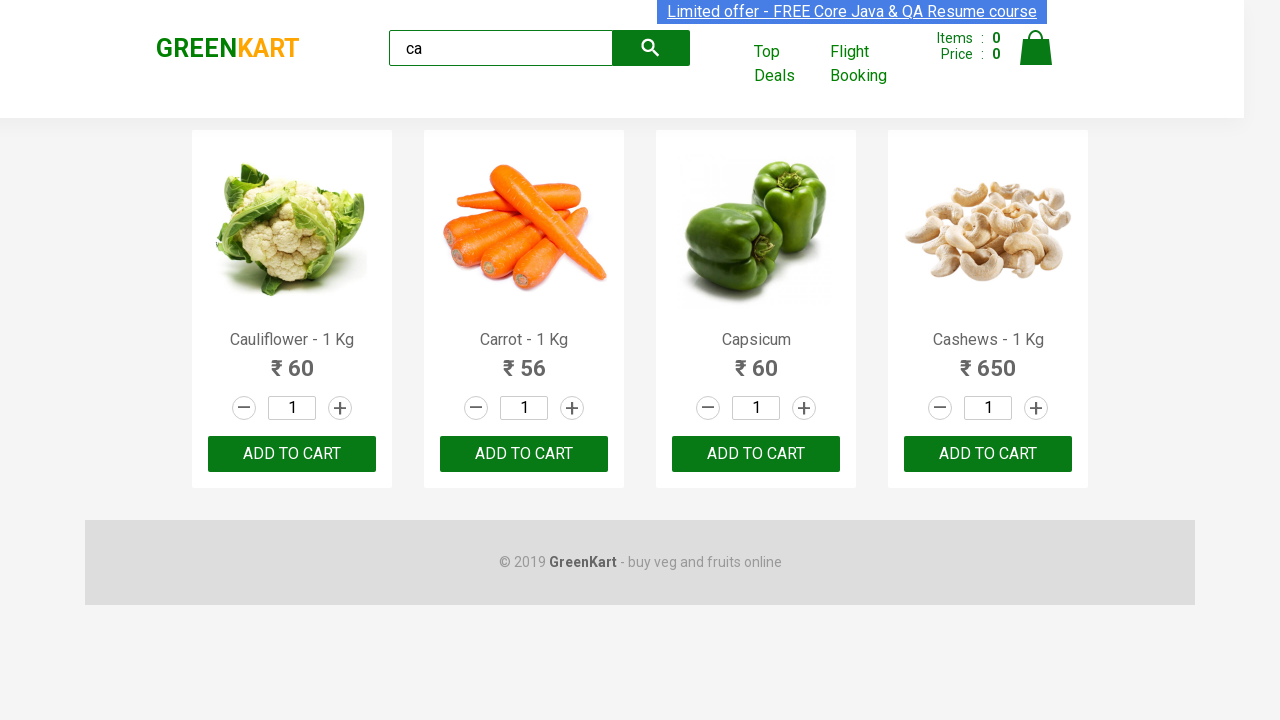

Waited for product elements to load
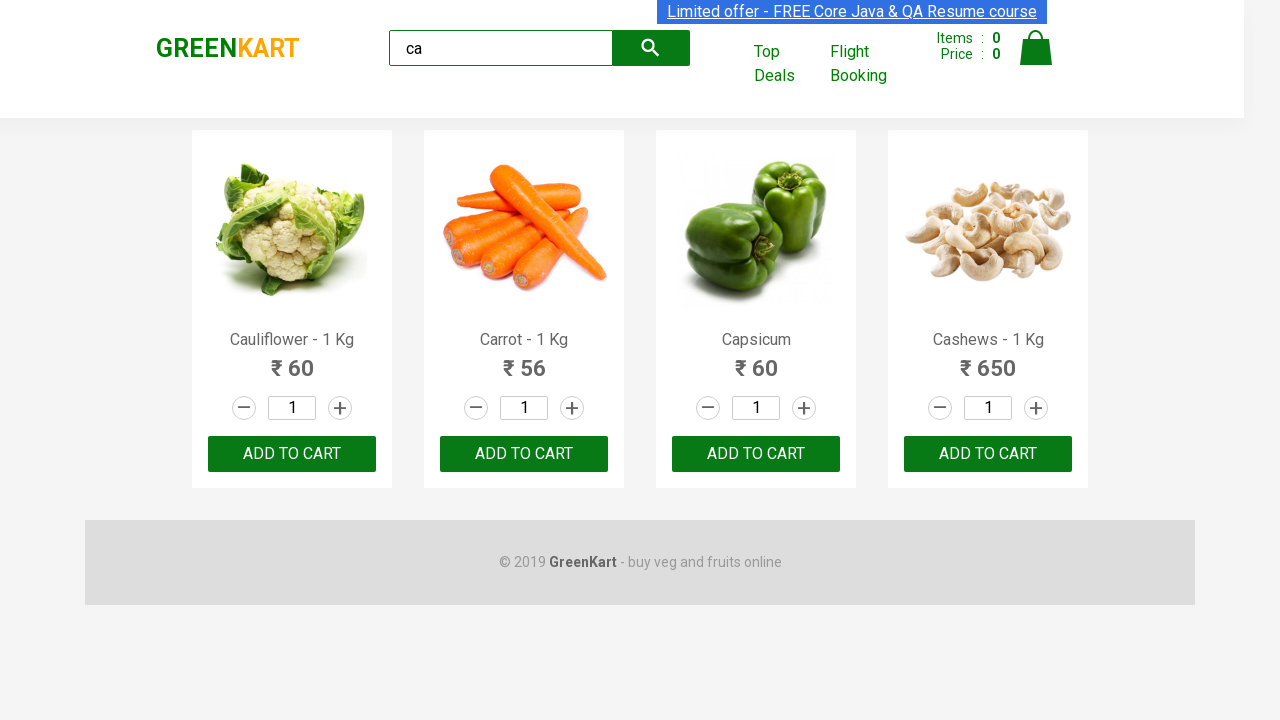

Verified that 4 filtered products are visible
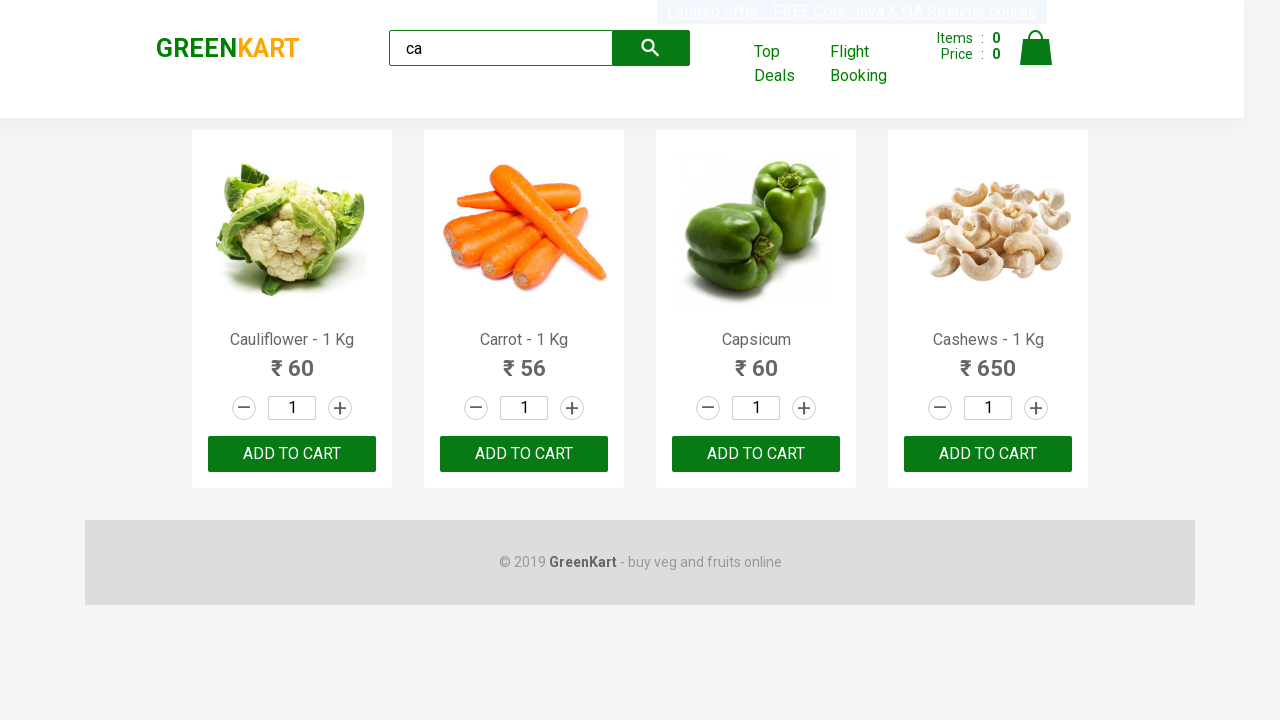

Clicked ADD TO CART button on 3rd product using nth-child selector at (756, 454) on :nth-child(3) > .product-action > button
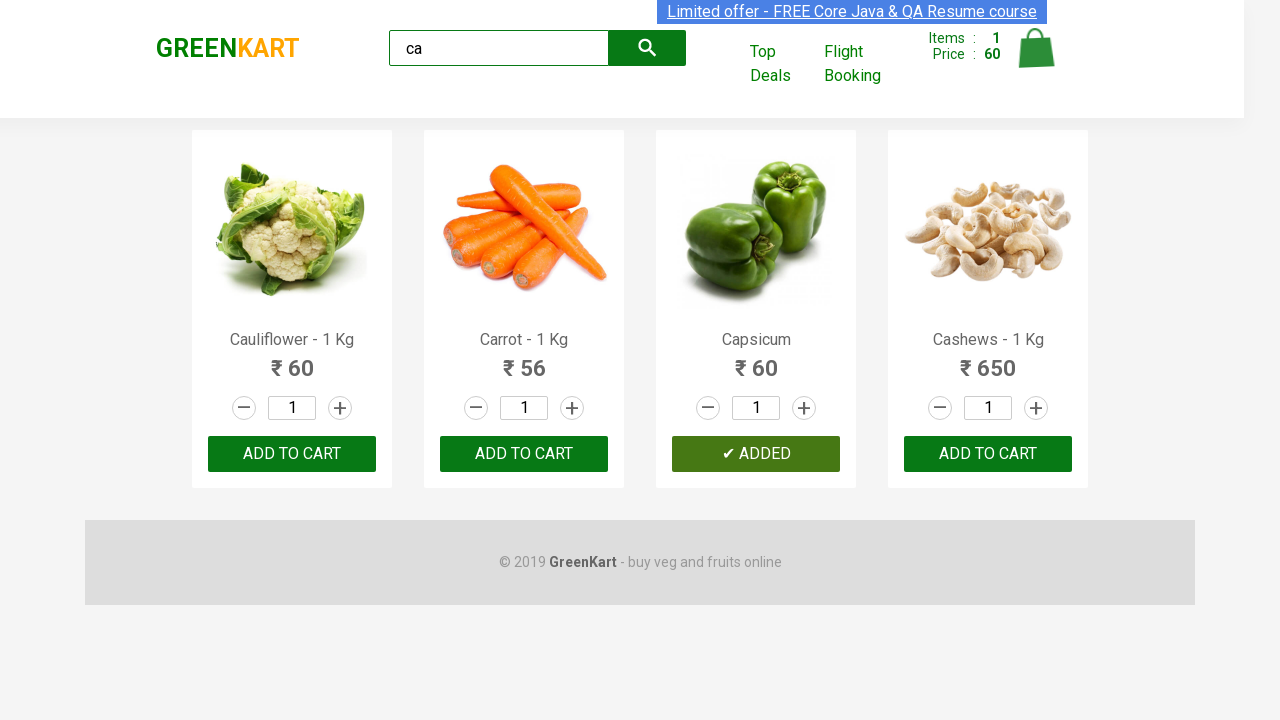

Clicked ADD TO CART button on 3rd product in list (index 2) at (756, 454) on .products .product >> nth=2 >> text=ADD TO CART
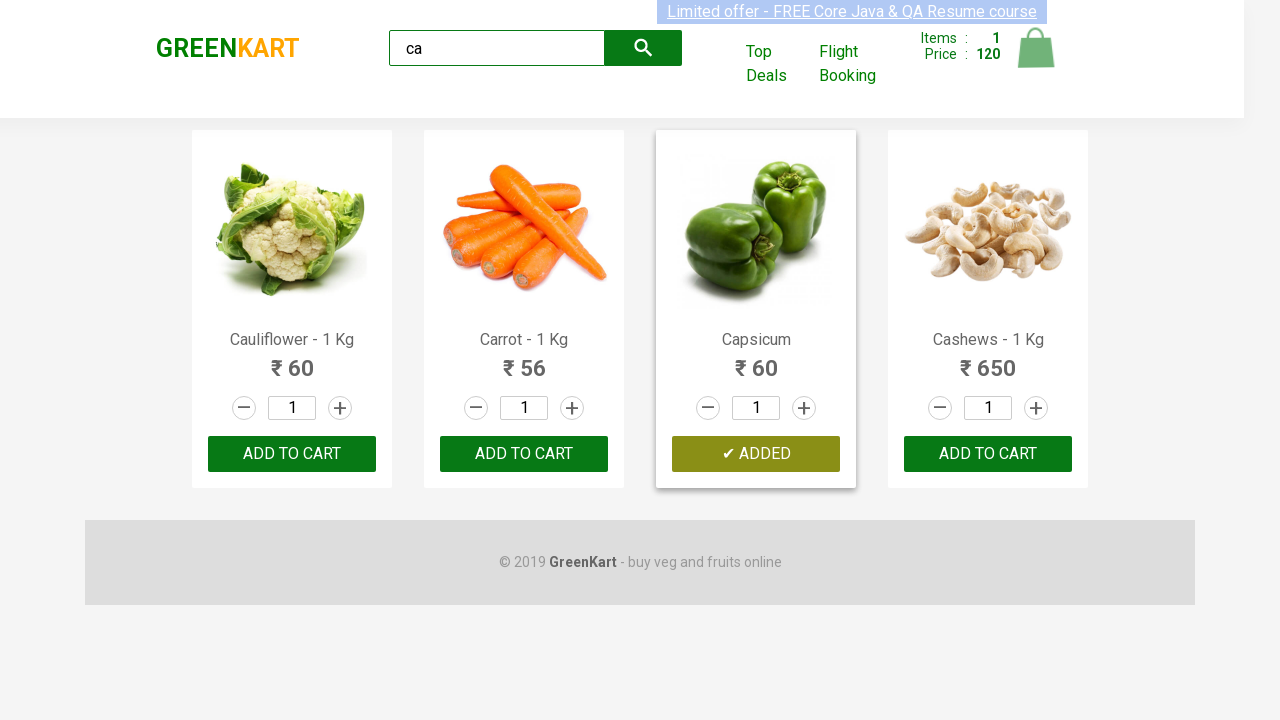

Clicked ADD TO CART button for Cashews product at (988, 454) on .products .product >> nth=3 >> button
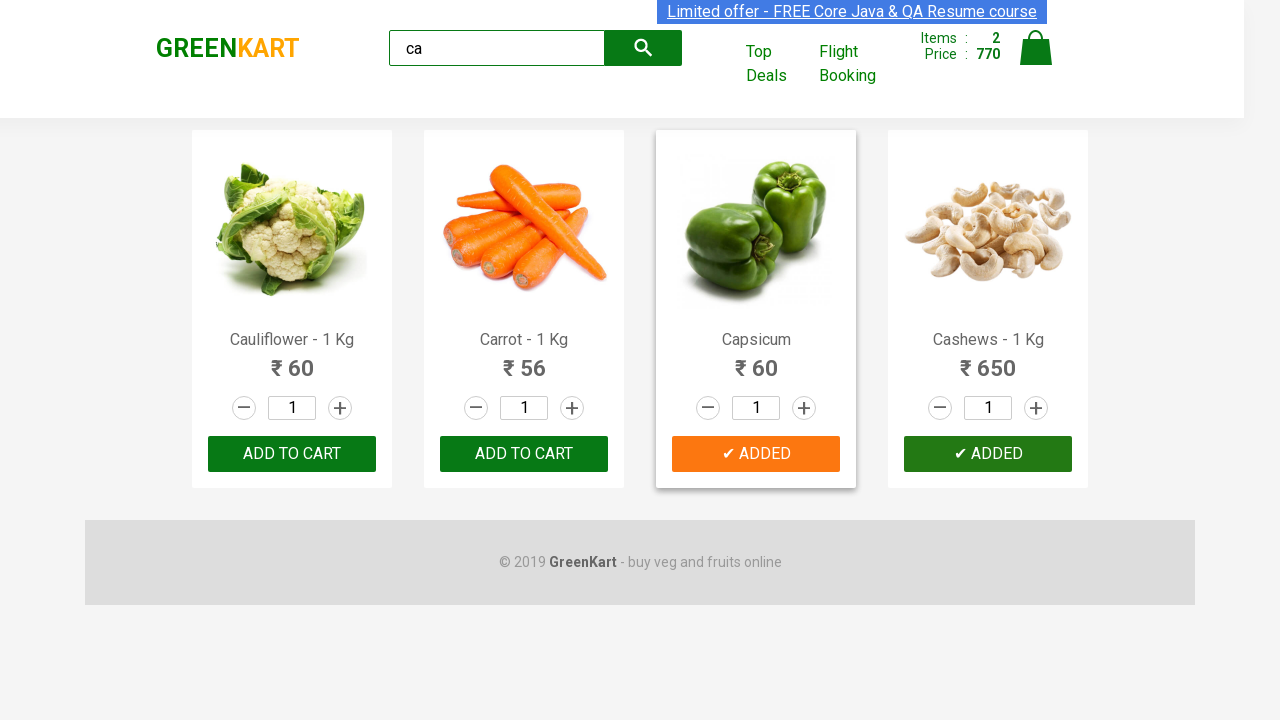

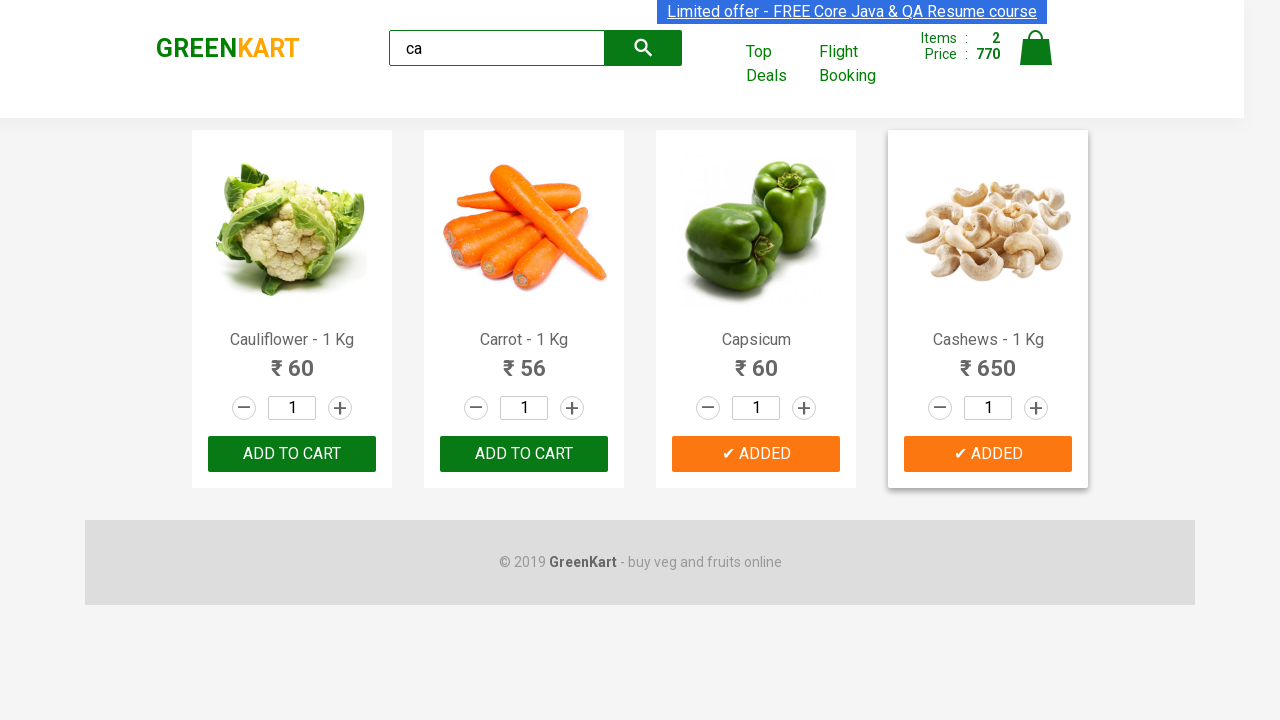